Tests that clicking on the vegetable/fruit name column header sorts the table data alphabetically

Starting URL: https://rahulshettyacademy.com/seleniumPractise/#/offers

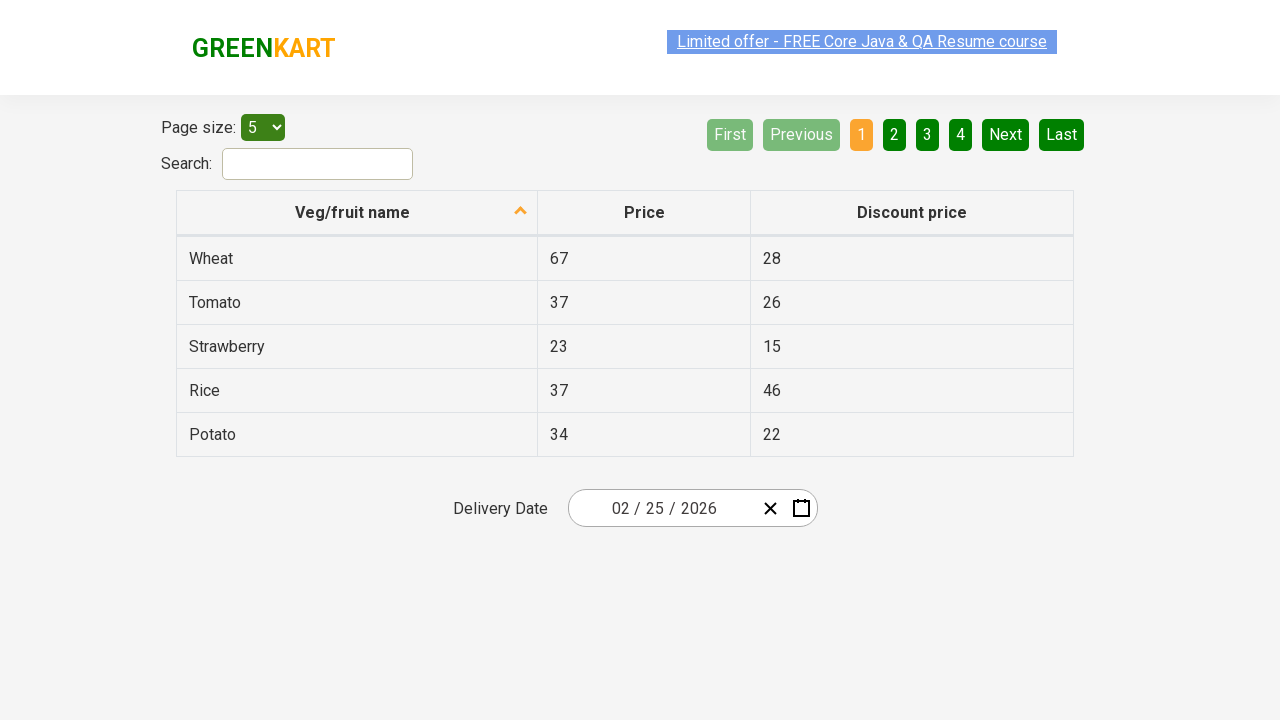

Clicked on 'Veg/fruit name' column header to sort the table at (353, 212) on xpath=//span[text()='Veg/fruit name']
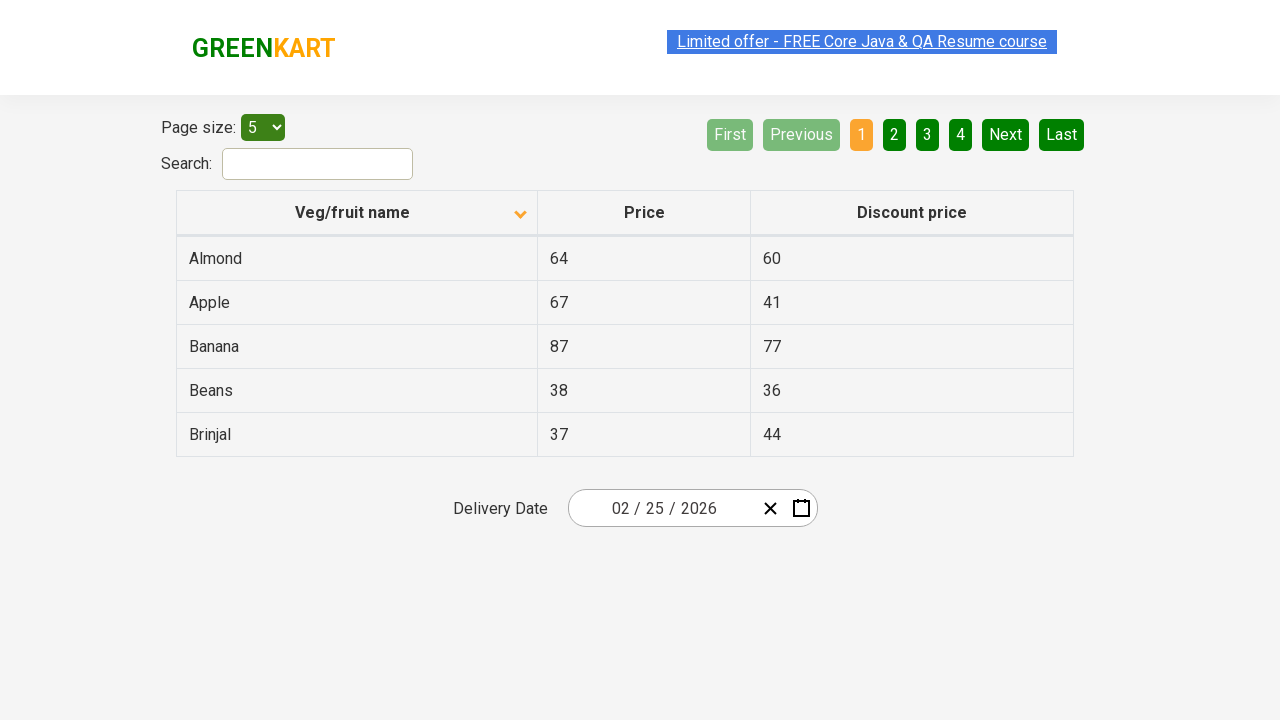

Waited 500ms for table to be sorted
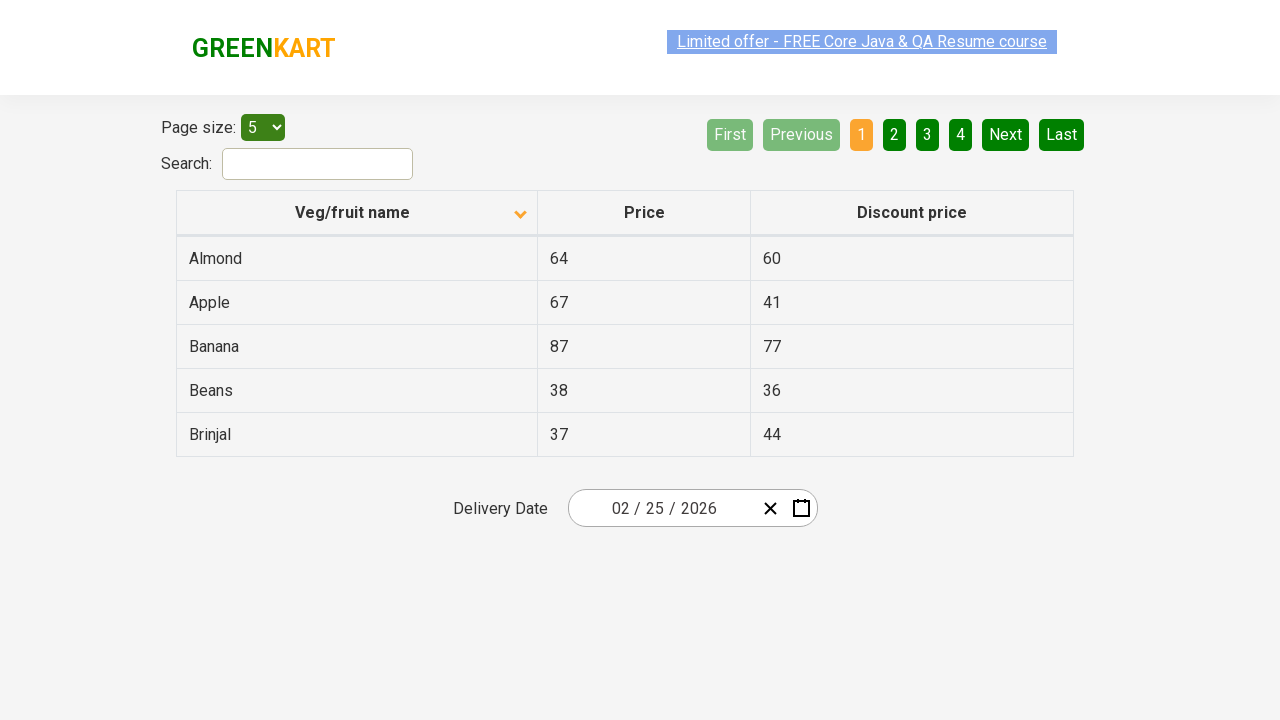

Retrieved all vegetable/fruit names from first column
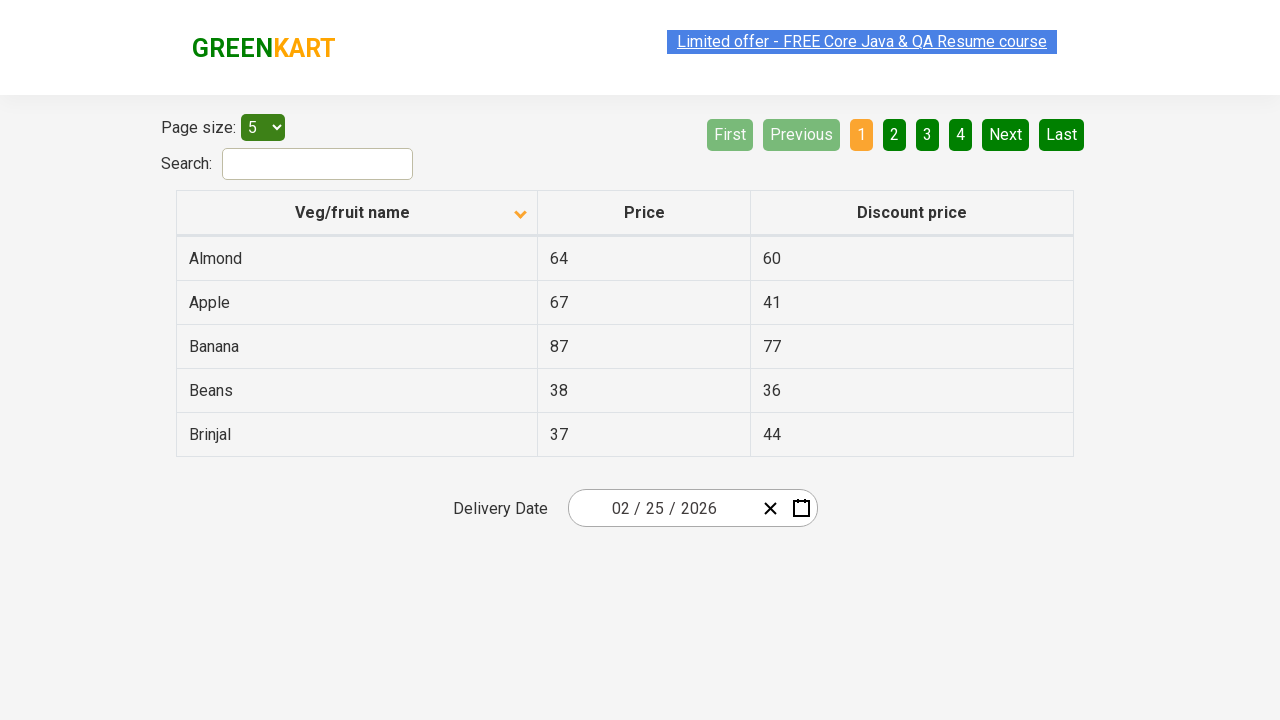

Extracted text content from all vegetable/fruit name elements
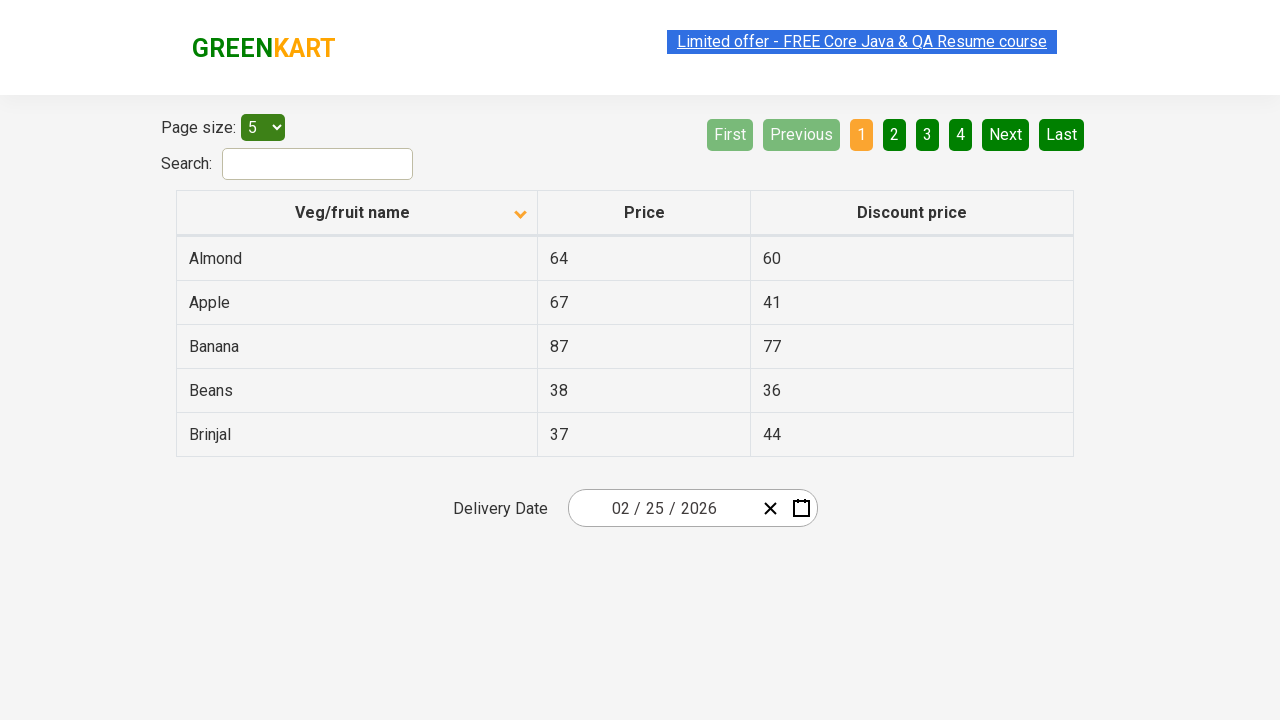

Created a copy of the browser-sorted vegetables list
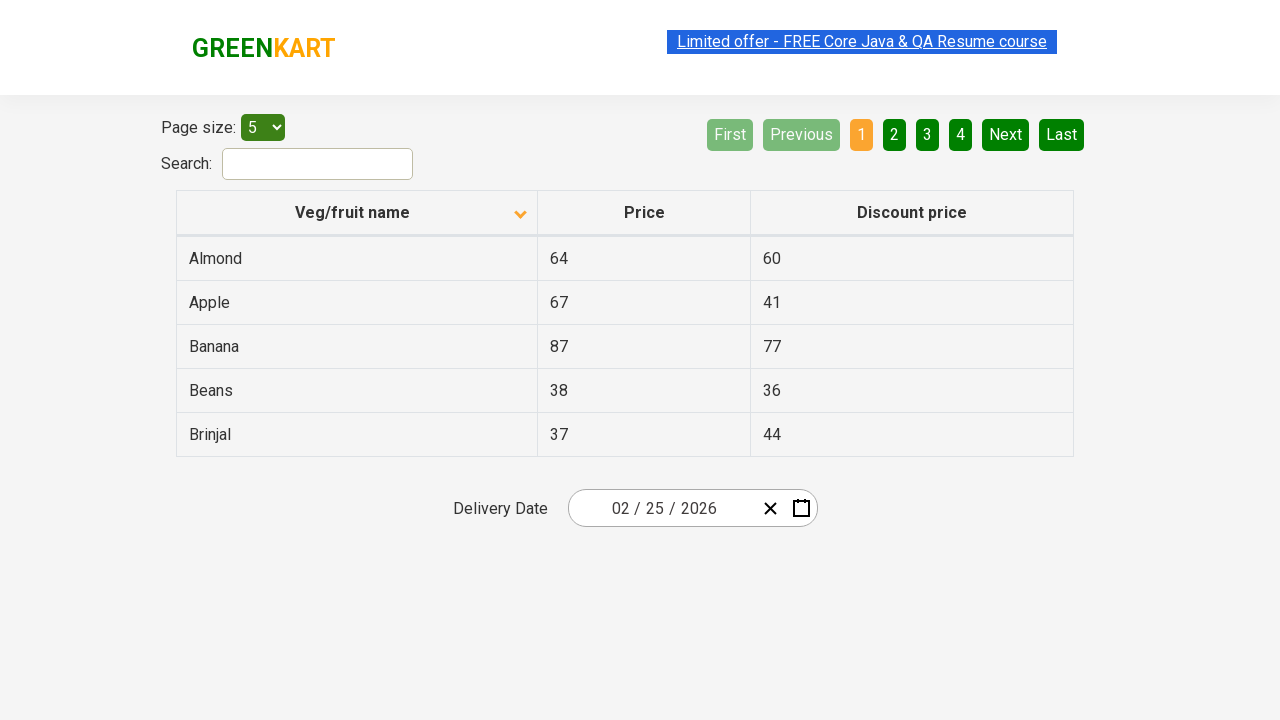

Sorted the vegetables list alphabetically in Python
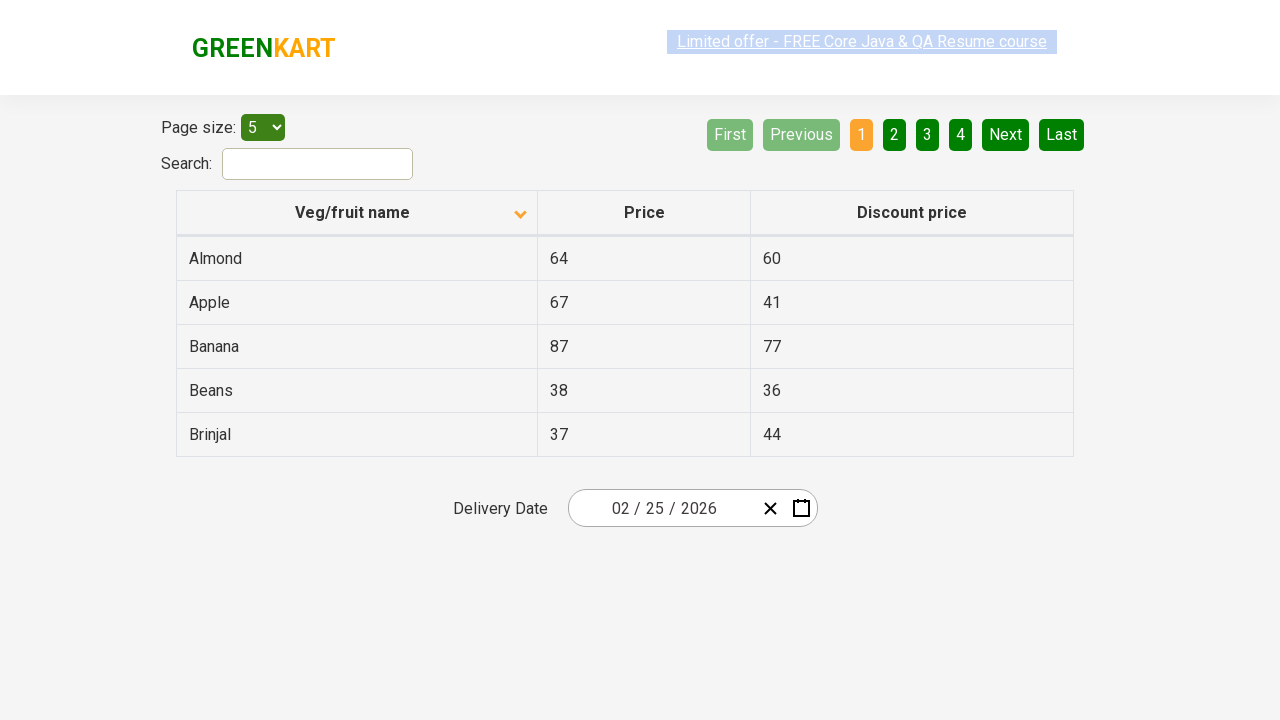

Verified that the table is sorted alphabetically - assertion passed
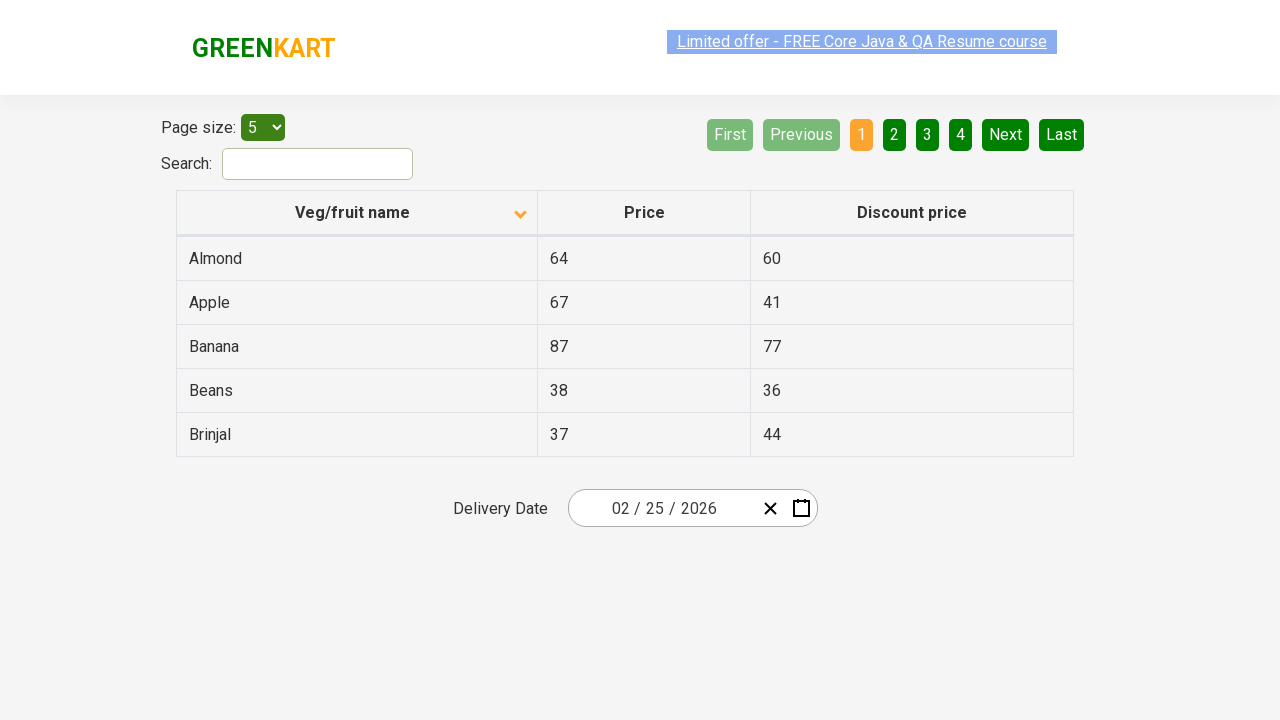

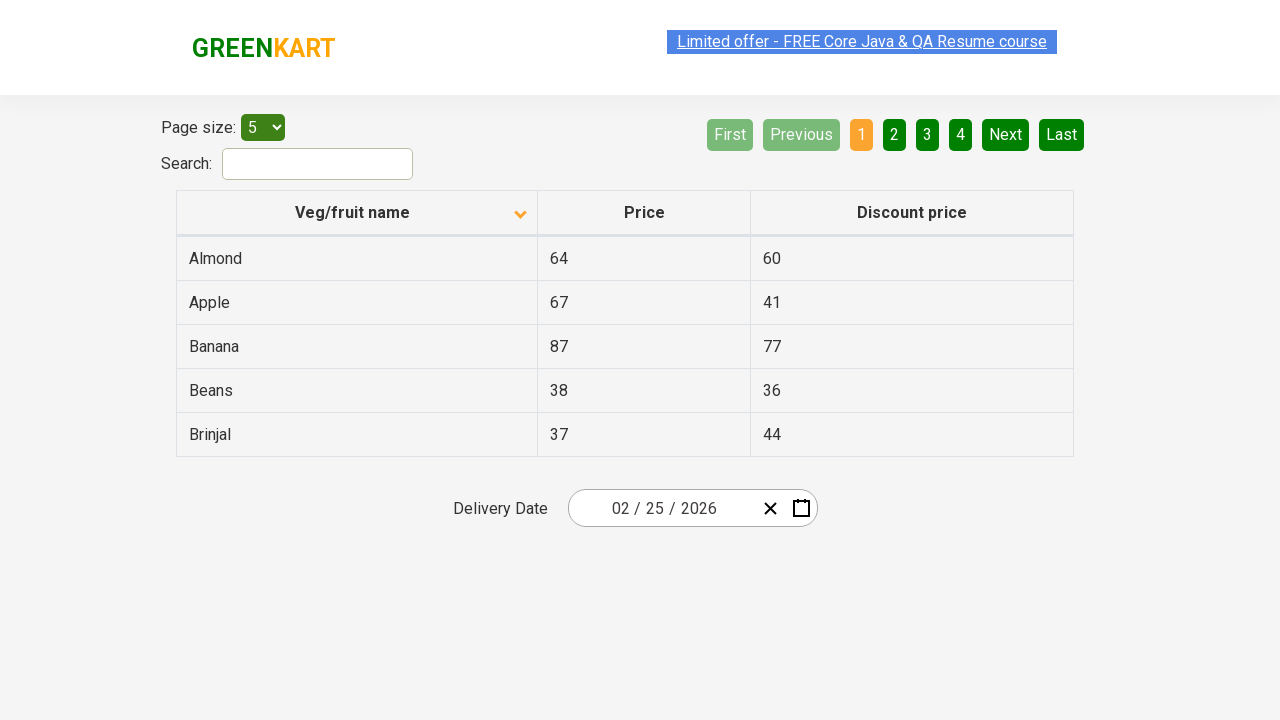